Tests web table functionality by navigating to a table view, verifying specific email presence, and interacting with table row actions

Starting URL: http://demo.automationtesting.in

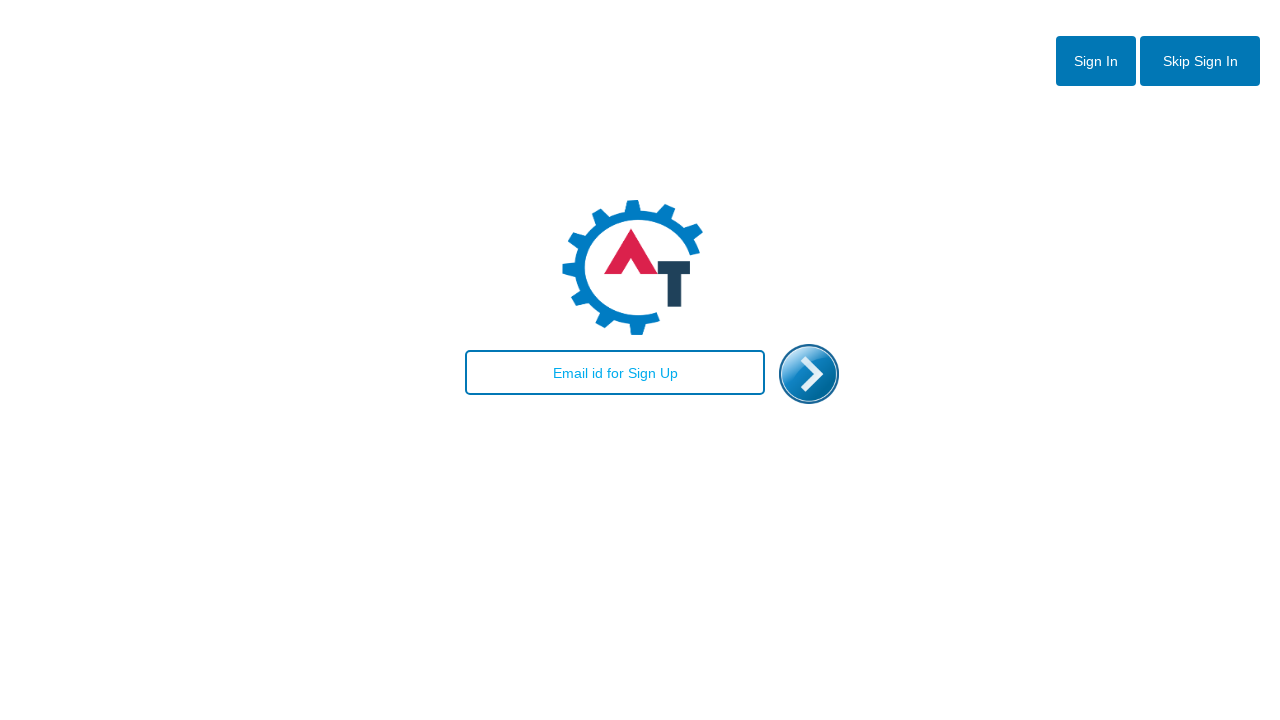

Clicked Skip Sign In button at (1200, 61) on button#btn2
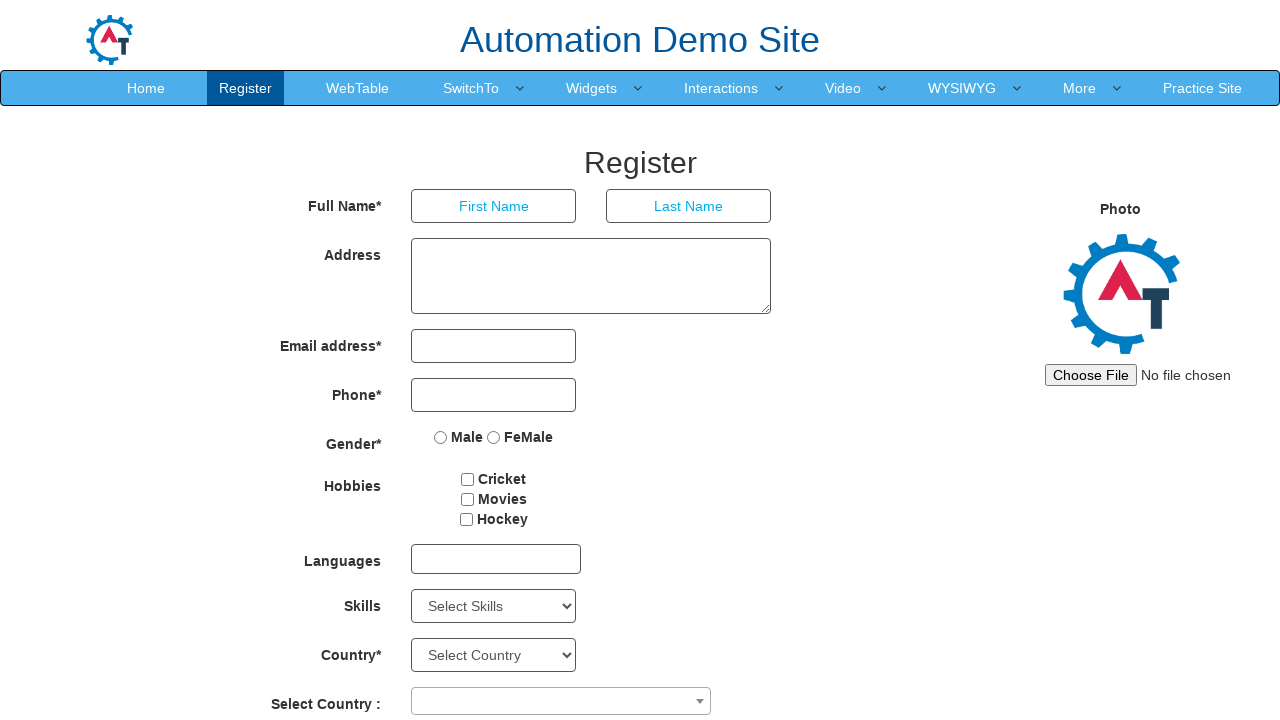

Clicked WebTable navigation link at (358, 88) on a:has-text('WebTable')
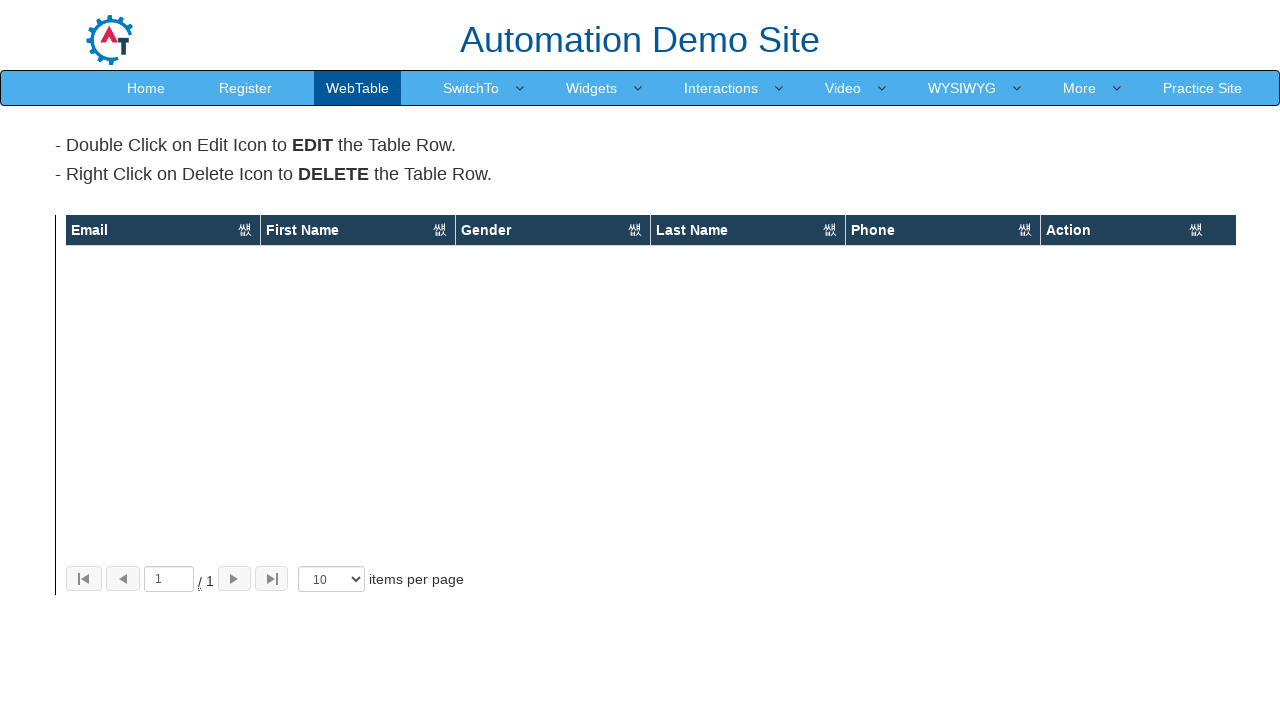

Web table loaded successfully
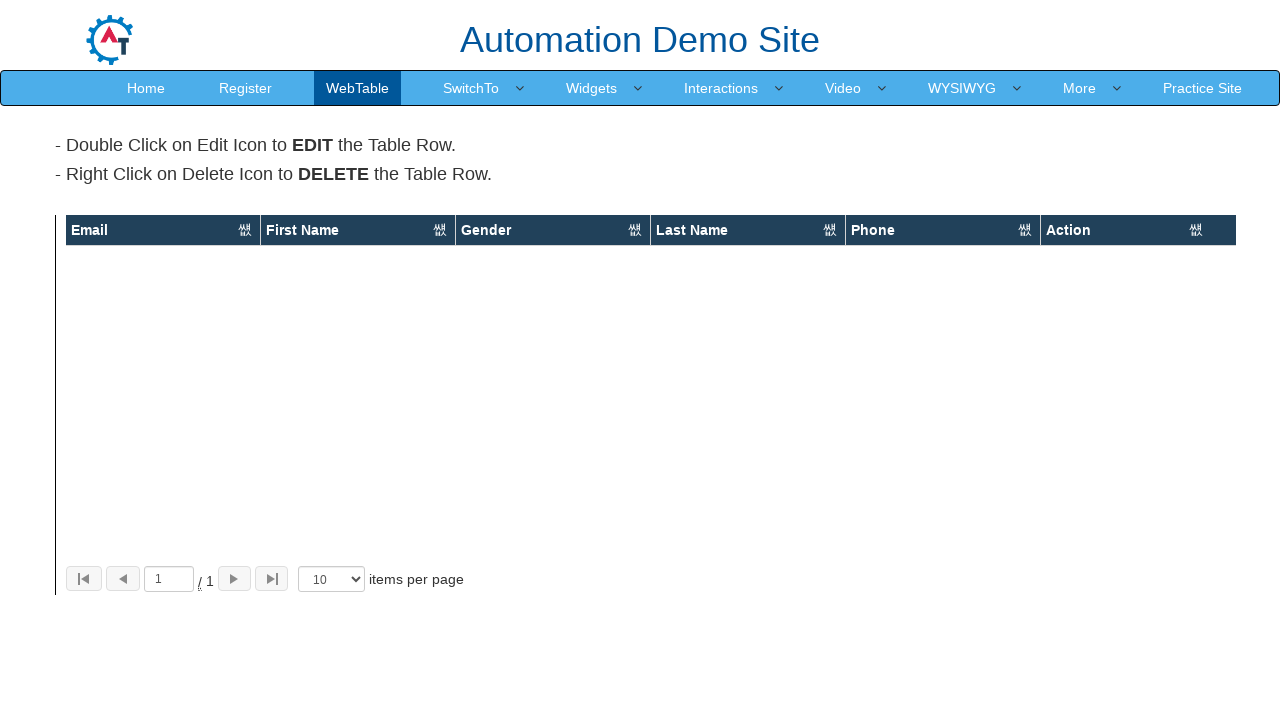

Retrieved 0 email cells from the table
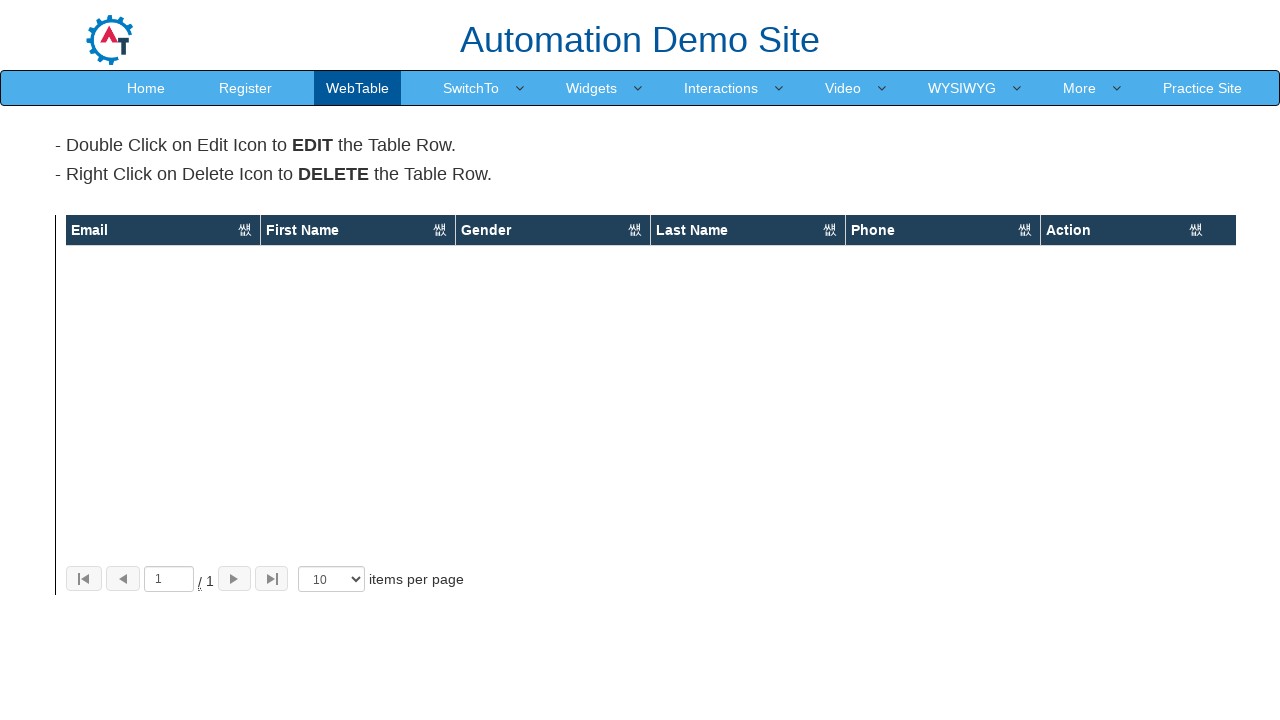

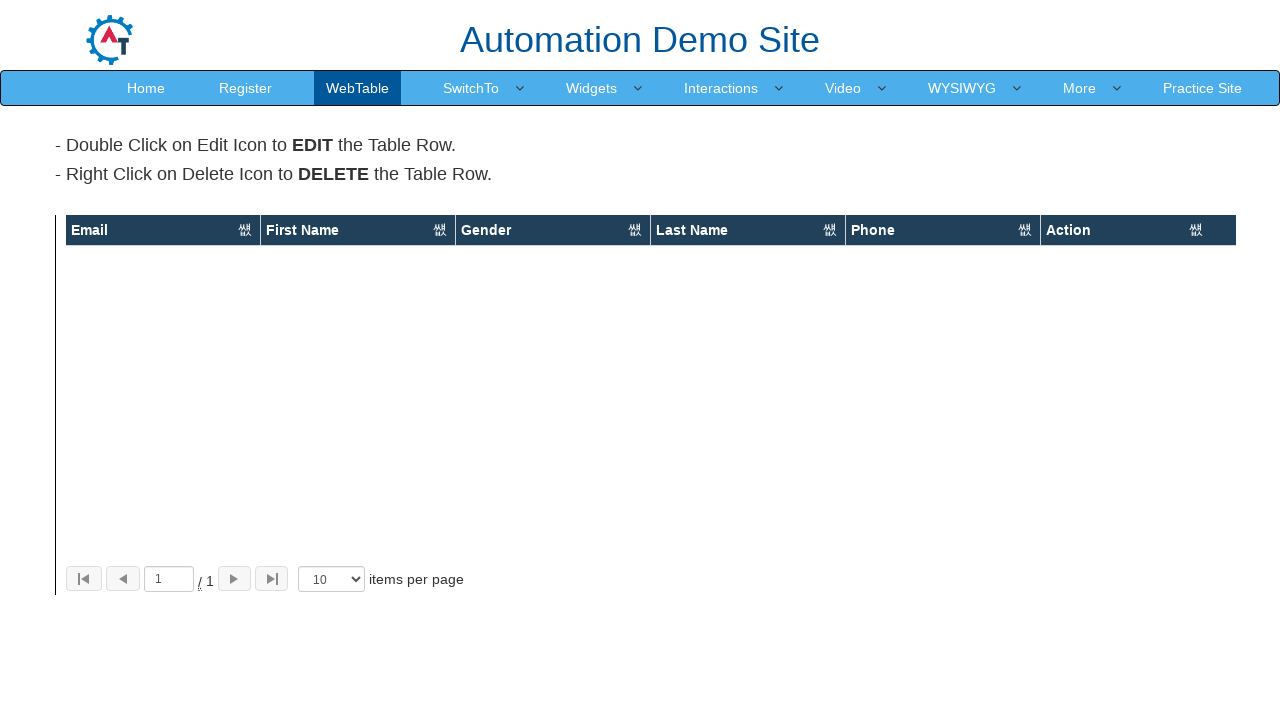